Tests the FAQ accordion functionality by scrolling to the questions section and clicking each of the 8 FAQ items to verify they expand and display their answers

Starting URL: https://qa-scooter.praktikum-services.ru/

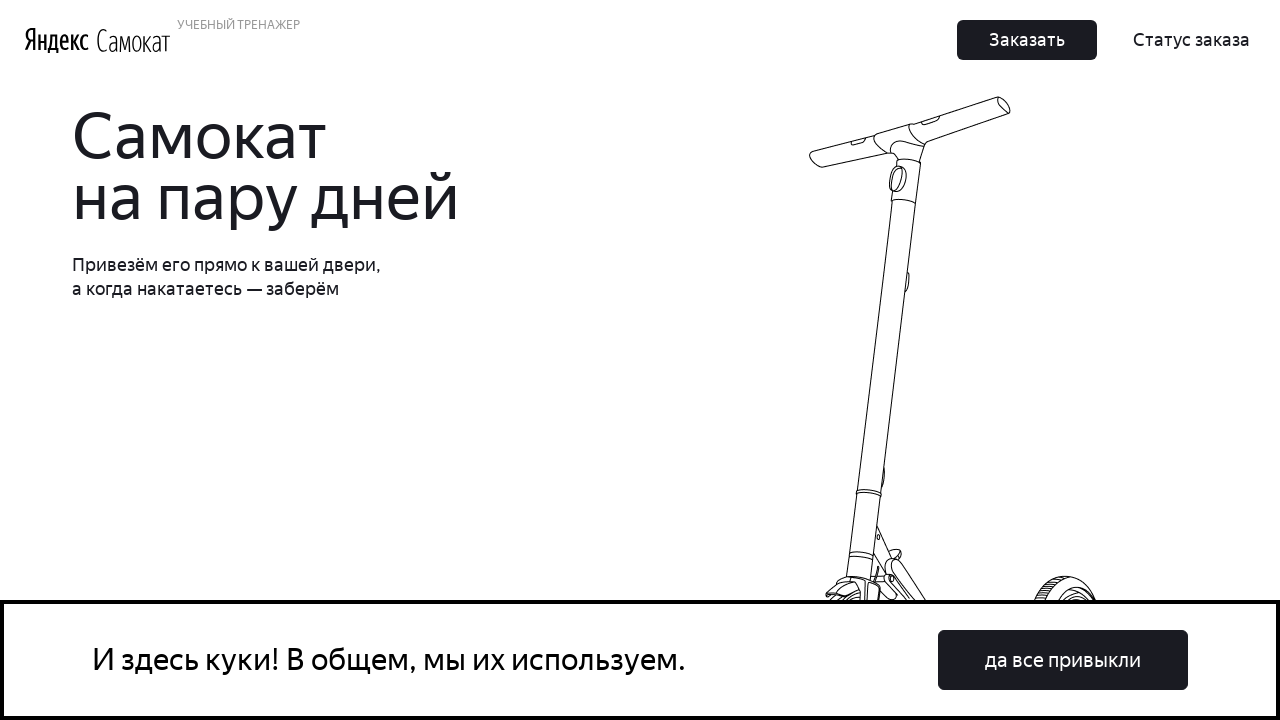

FAQ section 'Вопросы о важном' loaded and became visible
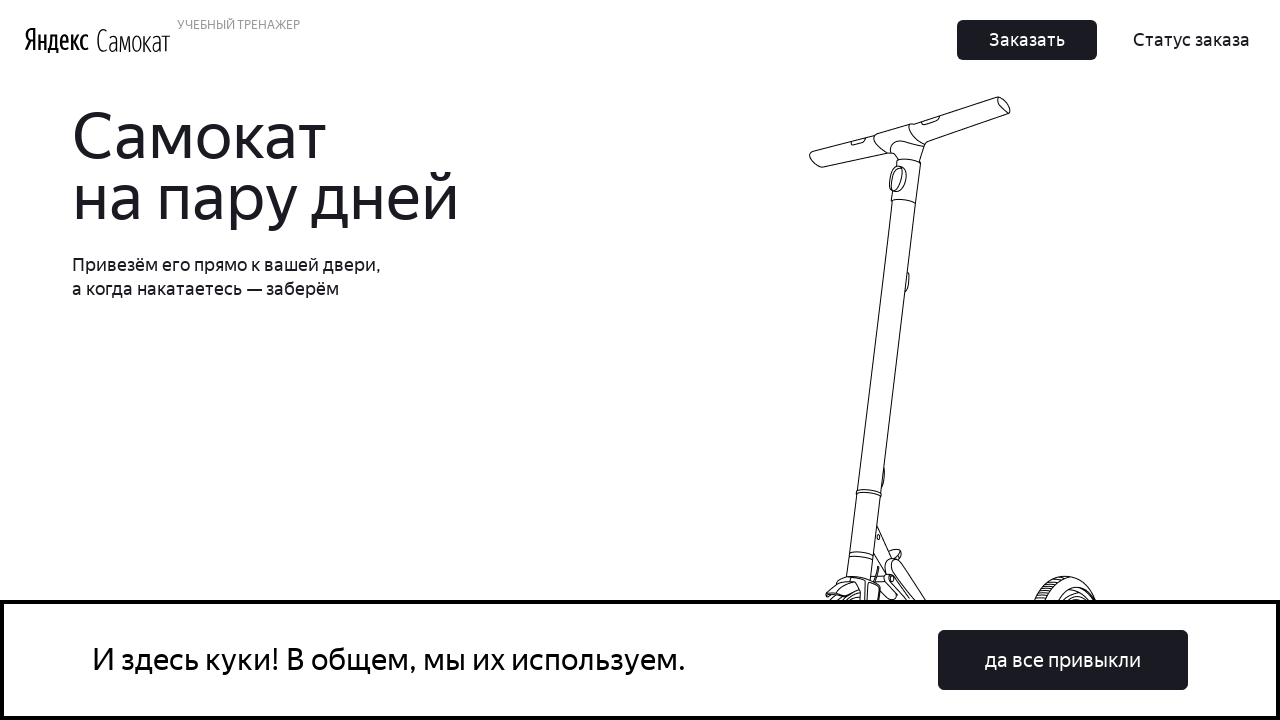

Scrolled to FAQ section title
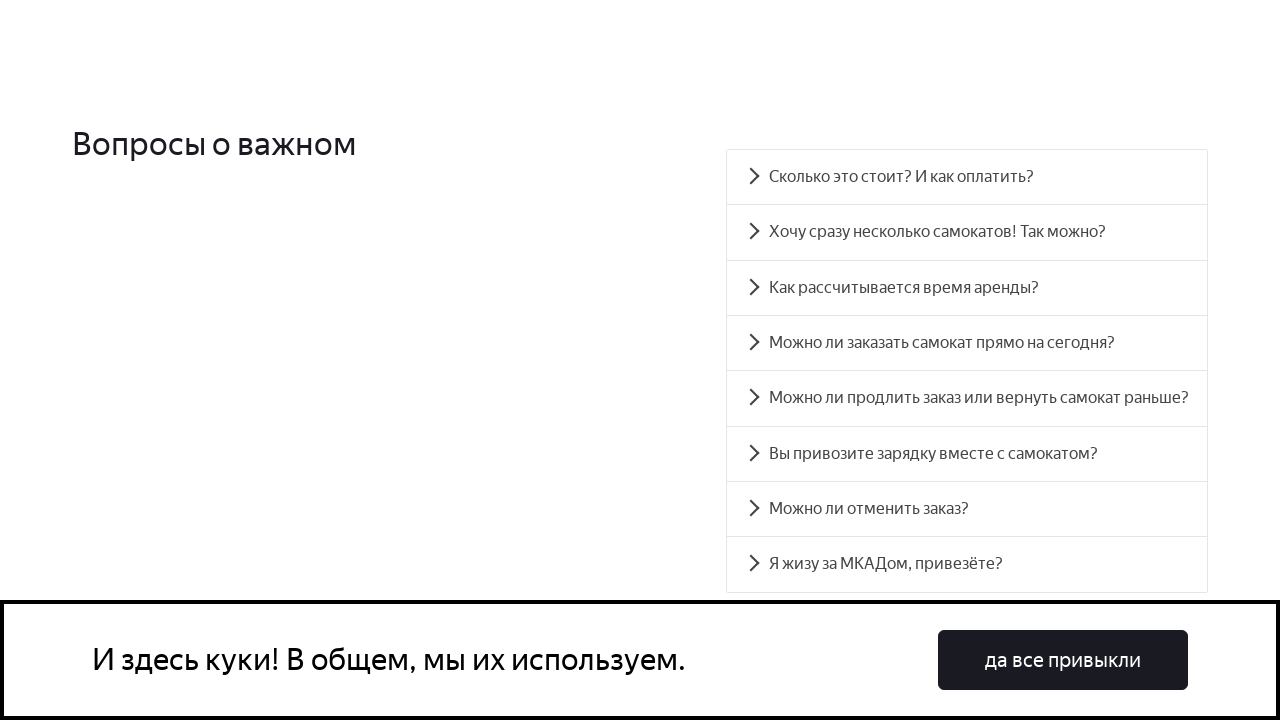

Clicked FAQ question 1: 'Сколько это стоит? И как оплатить?' at (967, 177) on xpath=//div[text()='Сколько это стоит? И как оплатить?']/parent::div
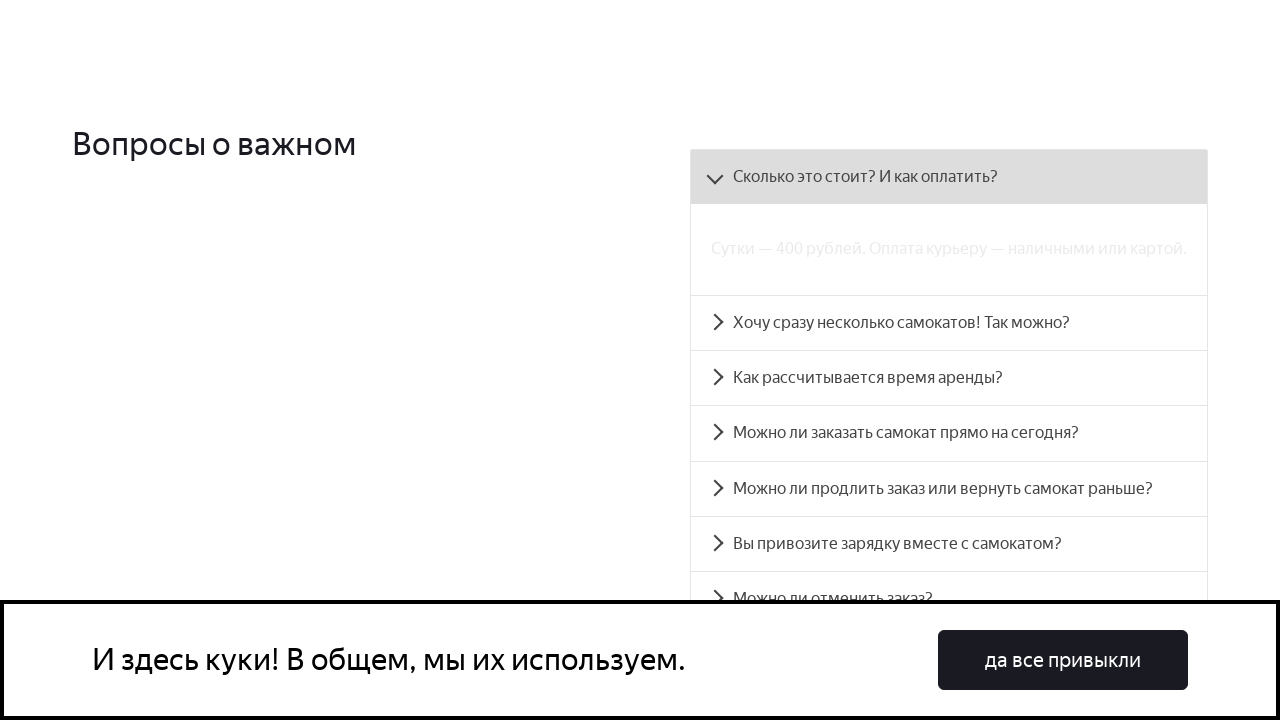

Waited 1000ms for question 1 to expand
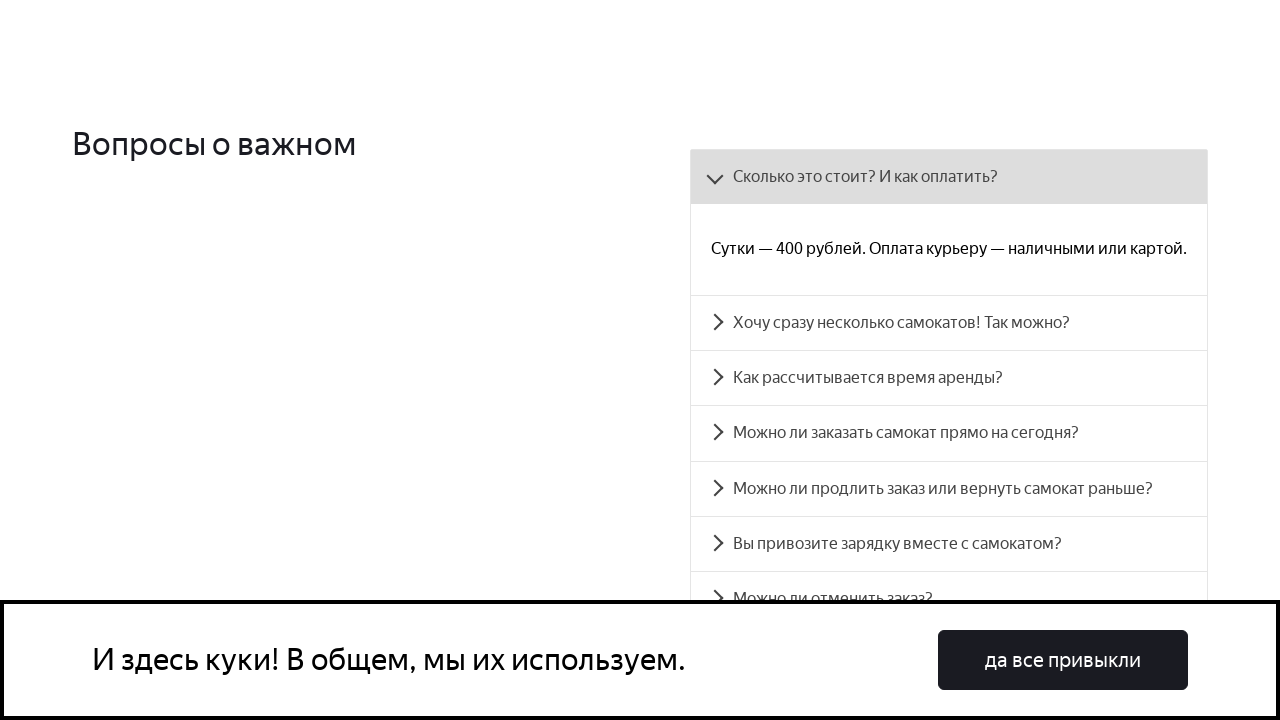

Clicked FAQ question 2: 'Хочу сразу несколько самокатов! Так можно?' at (949, 323) on xpath=//div[text()='Хочу сразу несколько самокатов! Так можно?']/parent::div
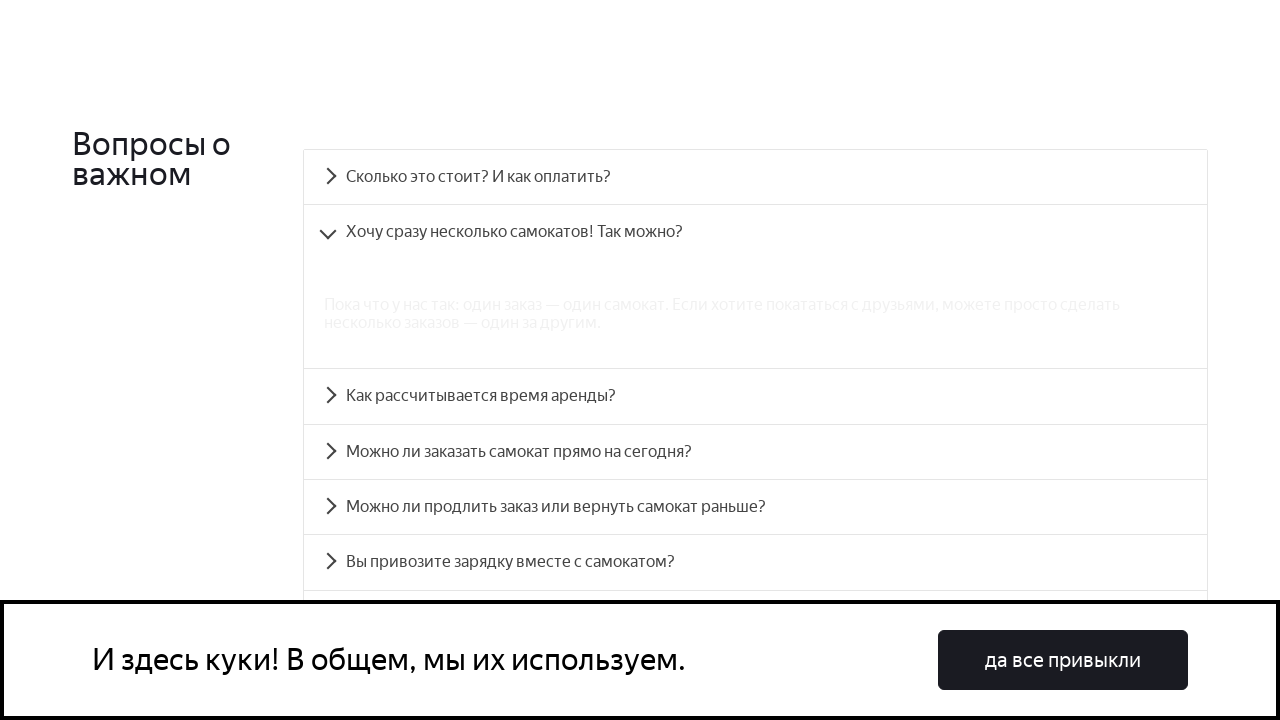

Waited 1000ms for question 2 to expand
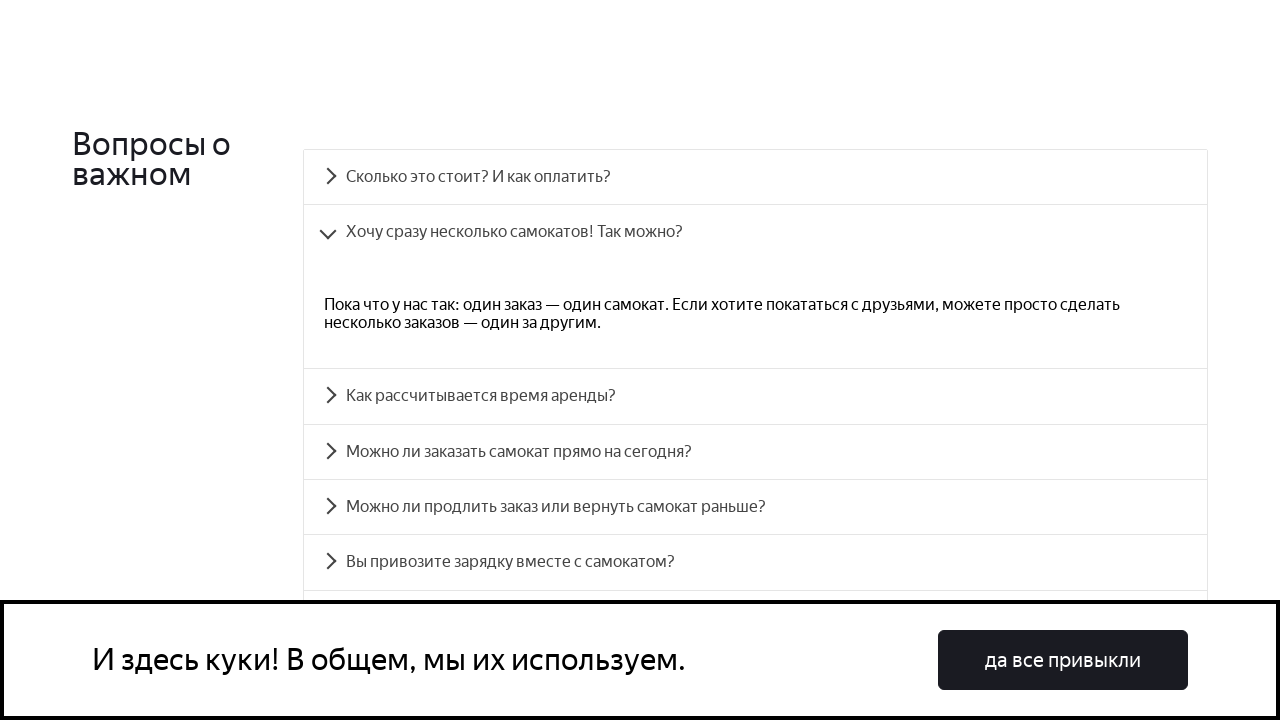

Clicked FAQ question 3: 'Как рассчитывается время аренды?' at (755, 396) on xpath=//div[text()='Как рассчитывается время аренды?']/parent::div
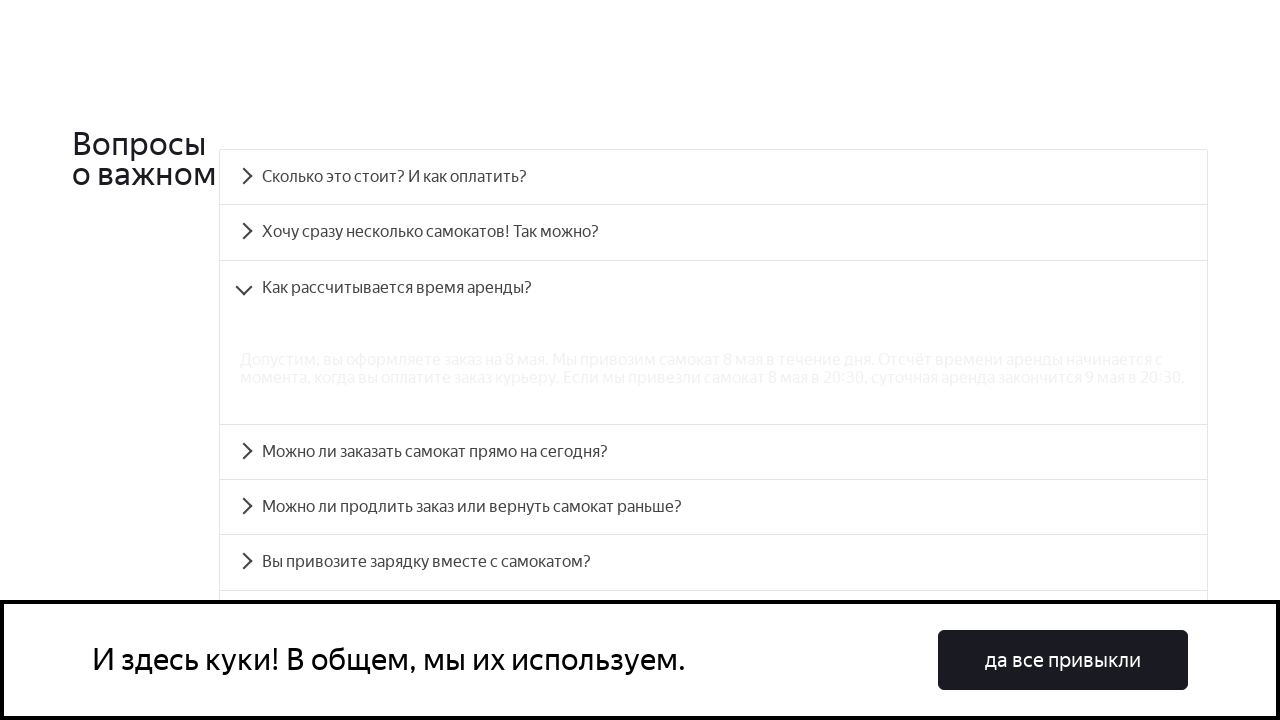

Waited 1000ms for question 3 to expand
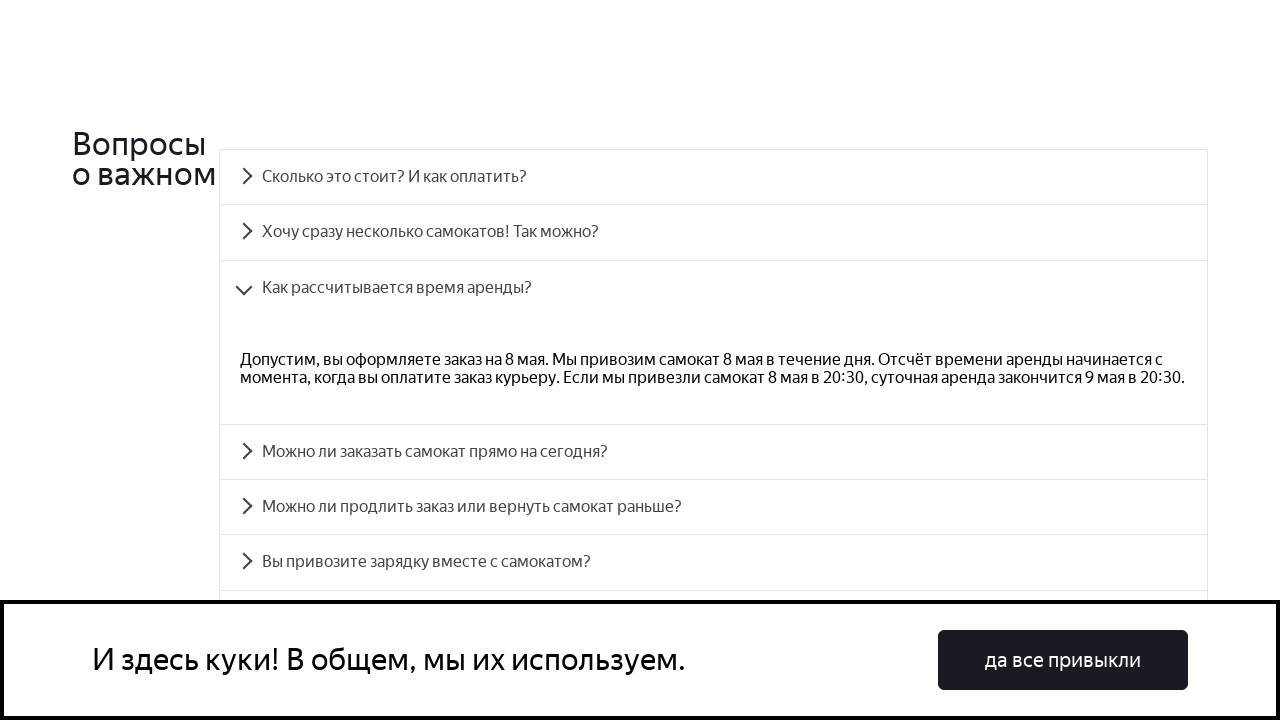

Clicked FAQ question 4: 'Можно ли заказать самокат прямо на сегодня?' at (714, 452) on xpath=//div[text()='Можно ли заказать самокат прямо на сегодня?']/parent::div
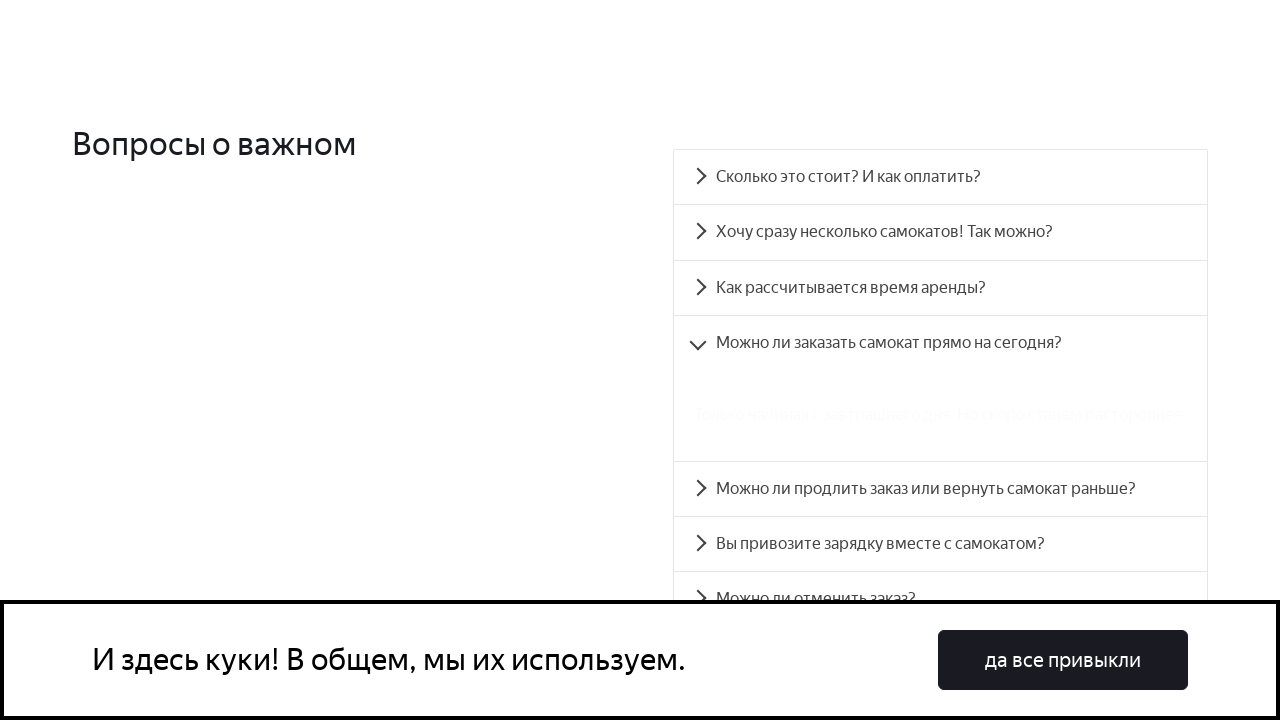

Waited 1000ms for question 4 to expand
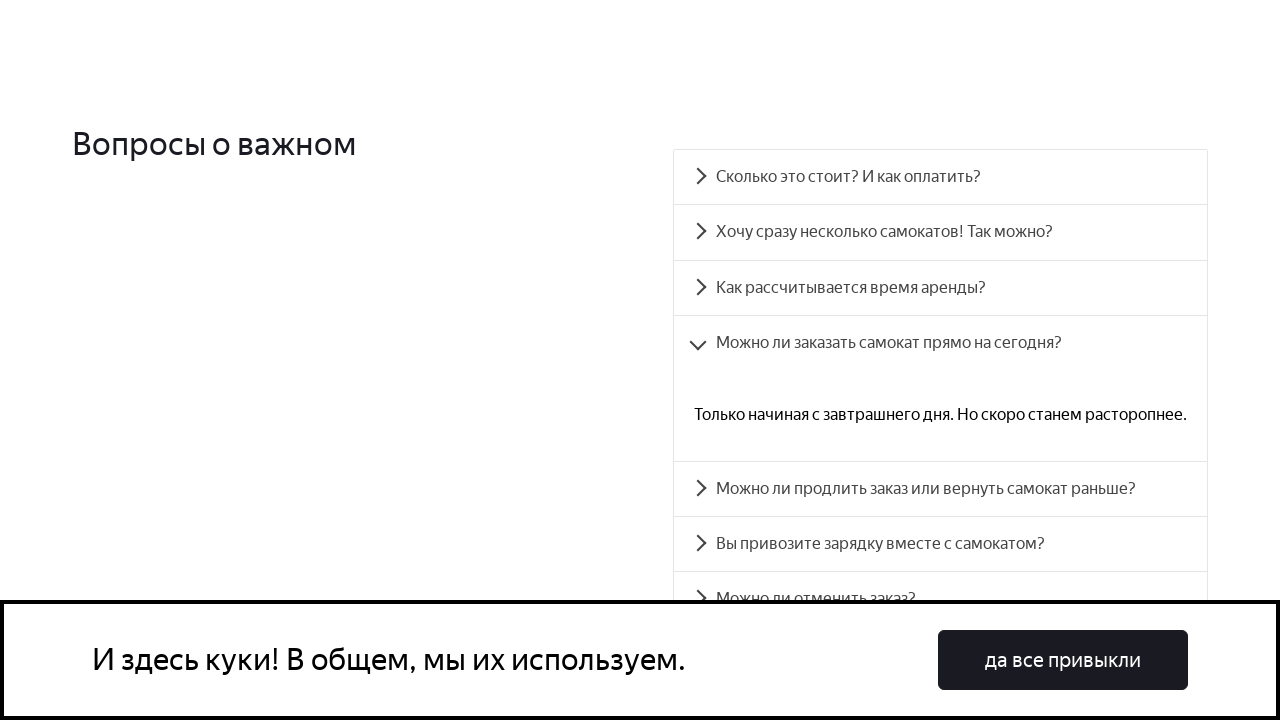

Clicked FAQ question 5: 'Можно ли продлить заказ или вернуть самокат раньше?' at (940, 489) on xpath=//div[text()='Можно ли продлить заказ или вернуть самокат раньше?']/parent
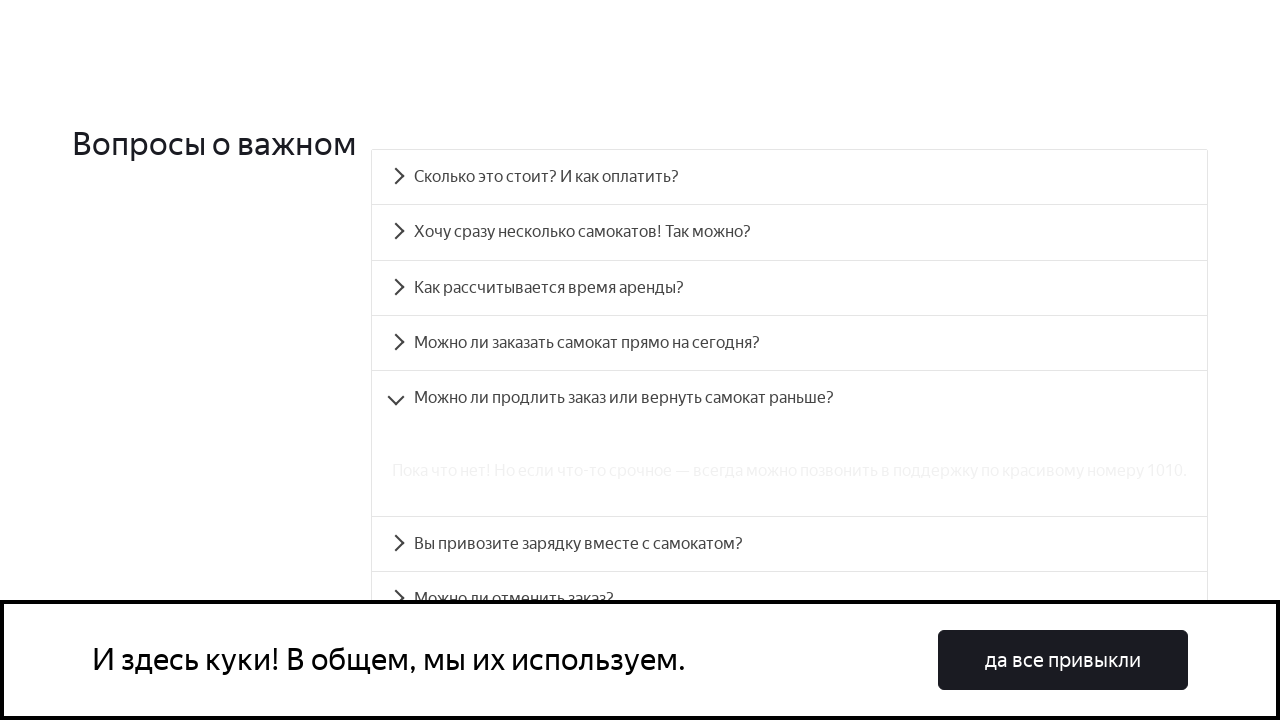

Waited 1000ms for question 5 to expand
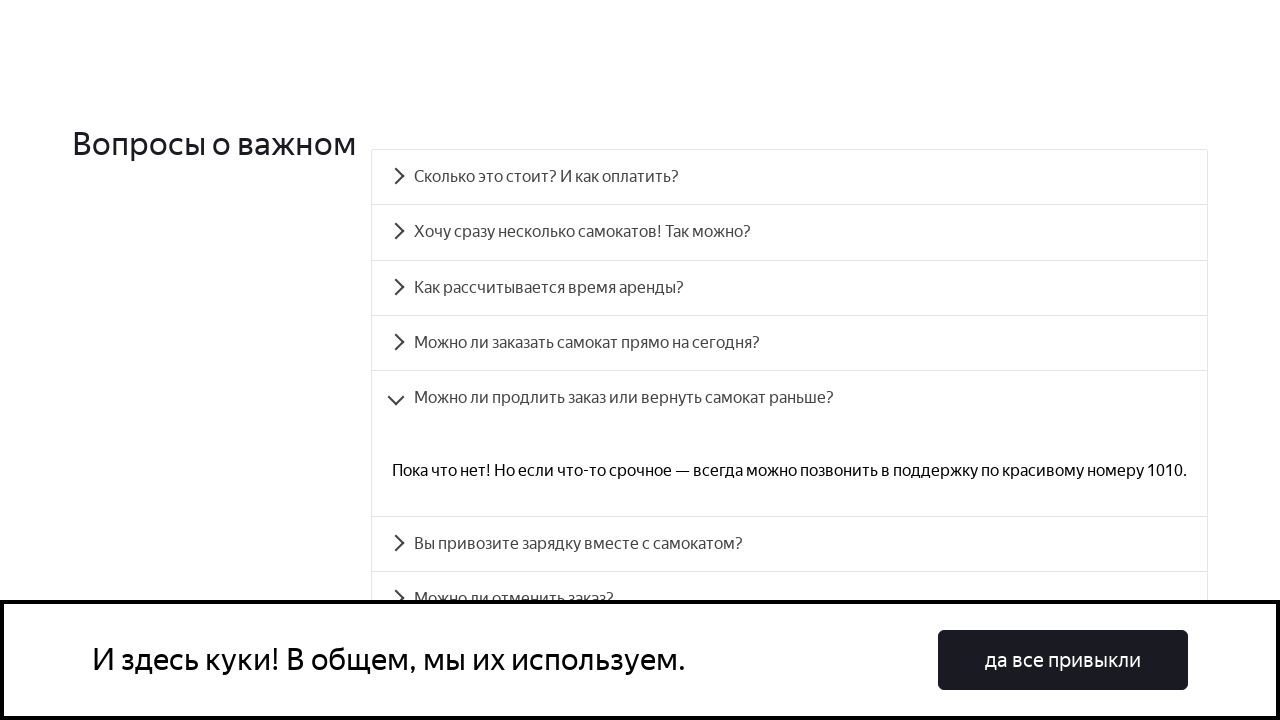

Clicked FAQ question 6: 'Вы привозите зарядку вместе с самокатом?' at (790, 544) on xpath=//div[text()='Вы привозите зарядку вместе с самокатом?']/parent::div
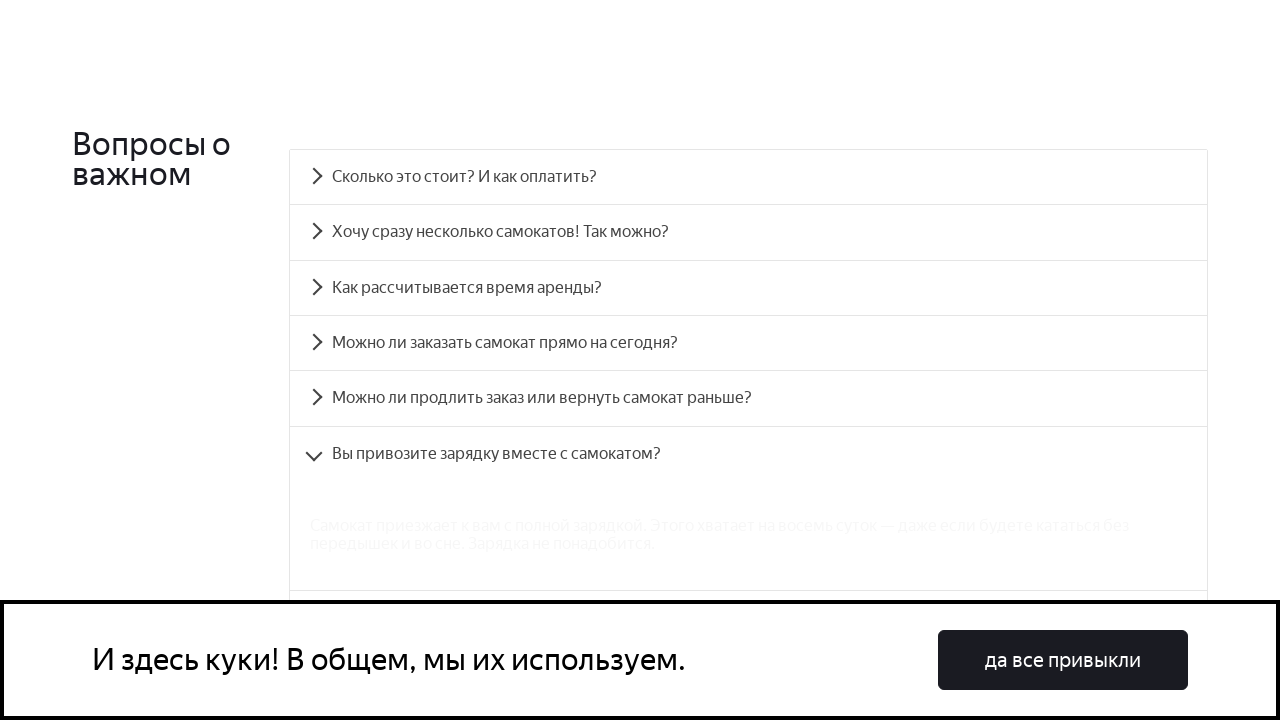

Waited 1000ms for question 6 to expand
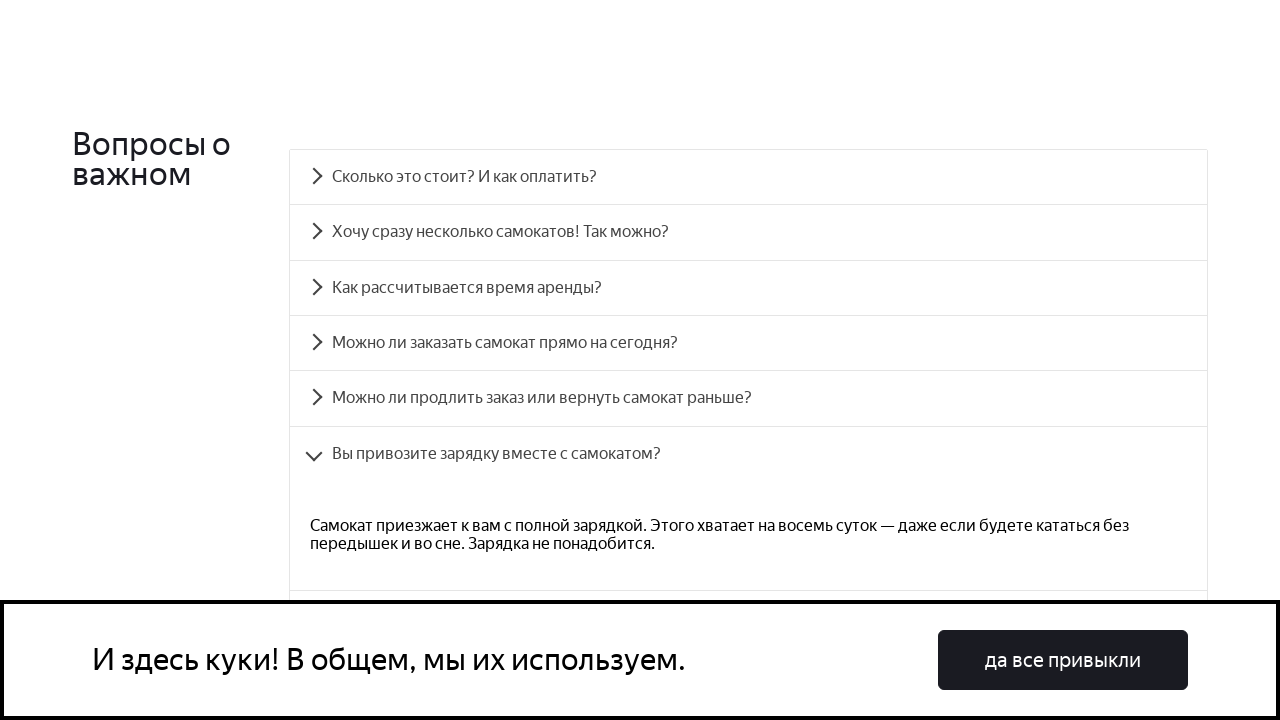

Clicked FAQ question 7: 'Можно ли отменить заказ?' at (748, 436) on xpath=//div[text()='Можно ли отменить заказ?']/parent::div
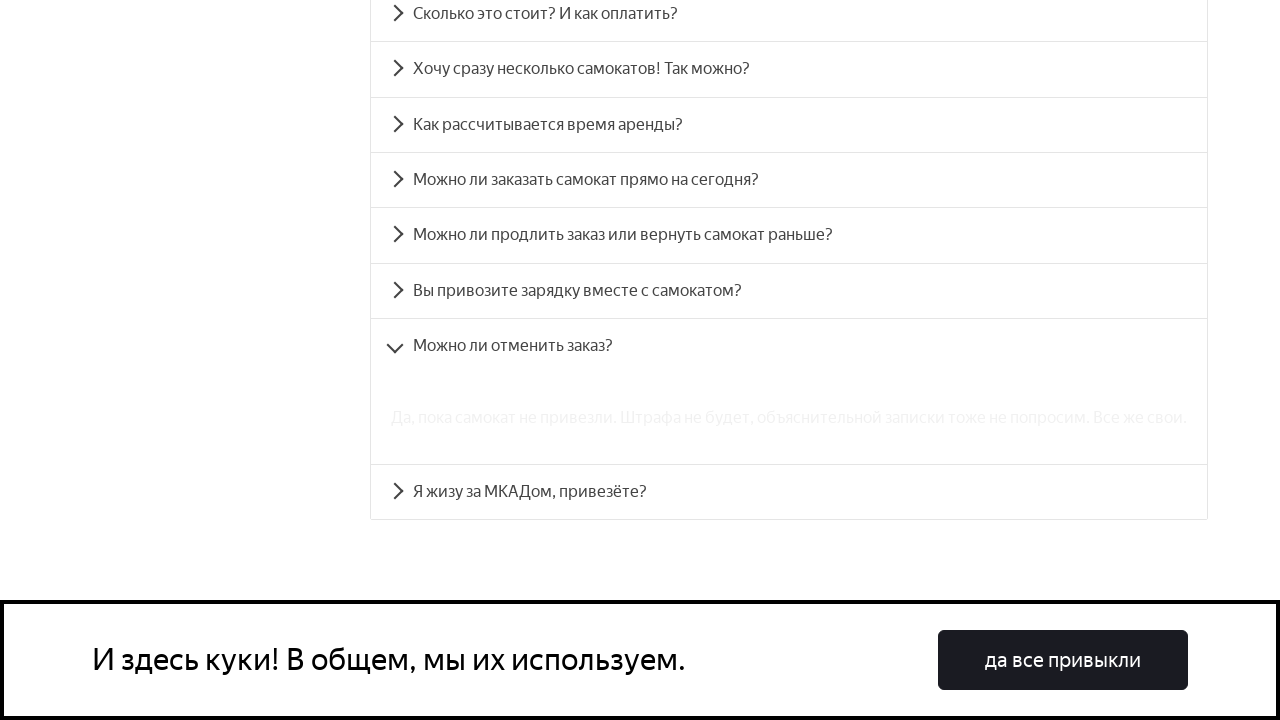

Waited 1000ms for question 7 to expand
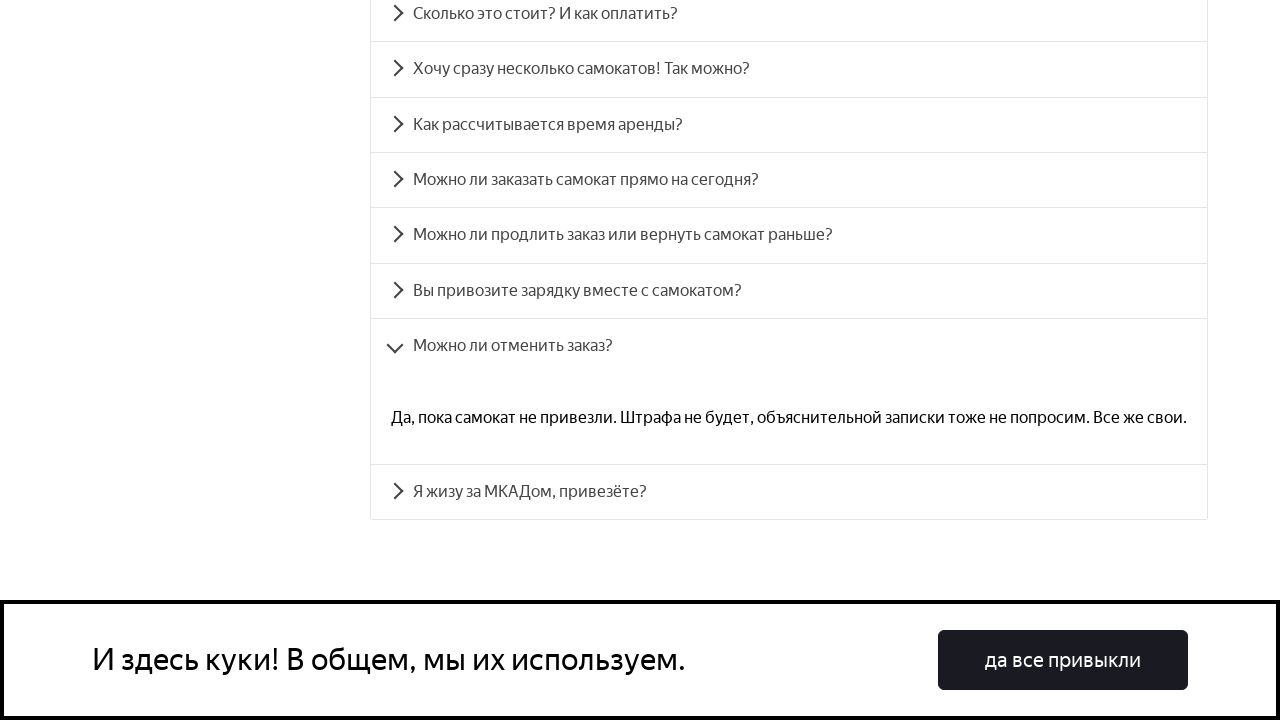

Clicked FAQ question 8: 'Я жизу за МКАДом, привезёте?' at (789, 492) on xpath=//div[text()='Я жизу за МКАДом, привезёте?']/parent::div
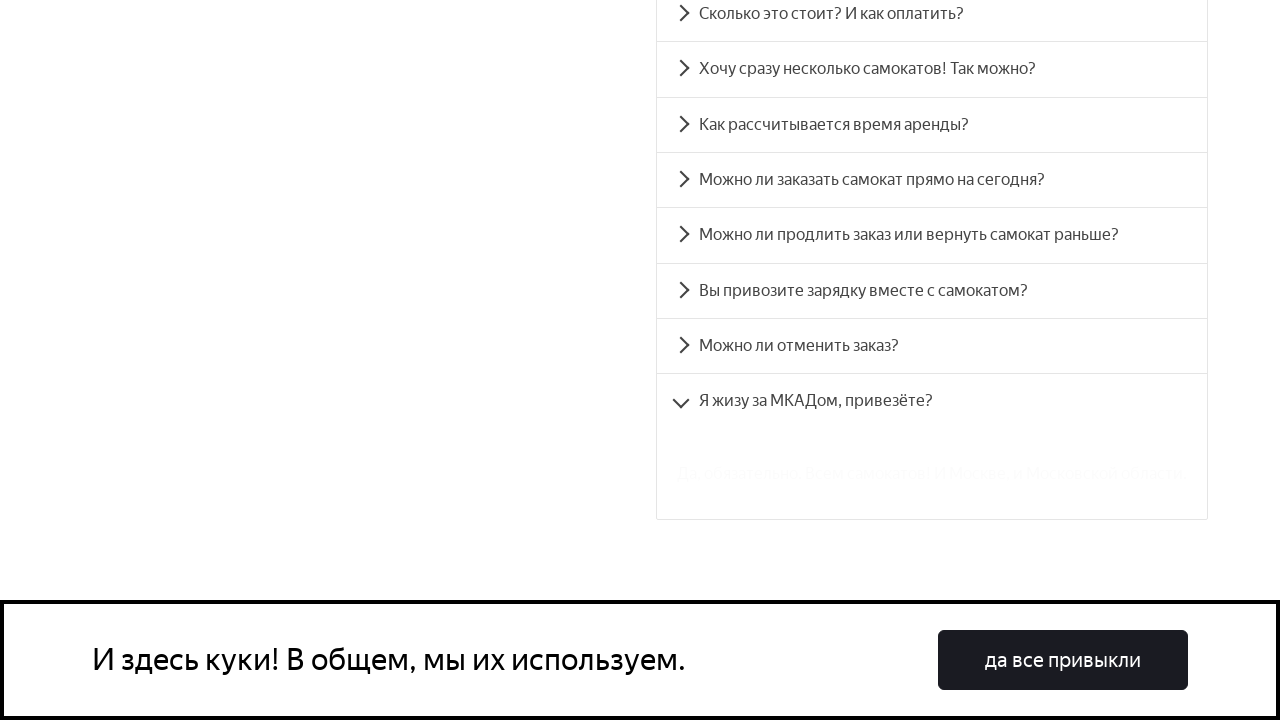

Waited 1000ms for question 8 to expand
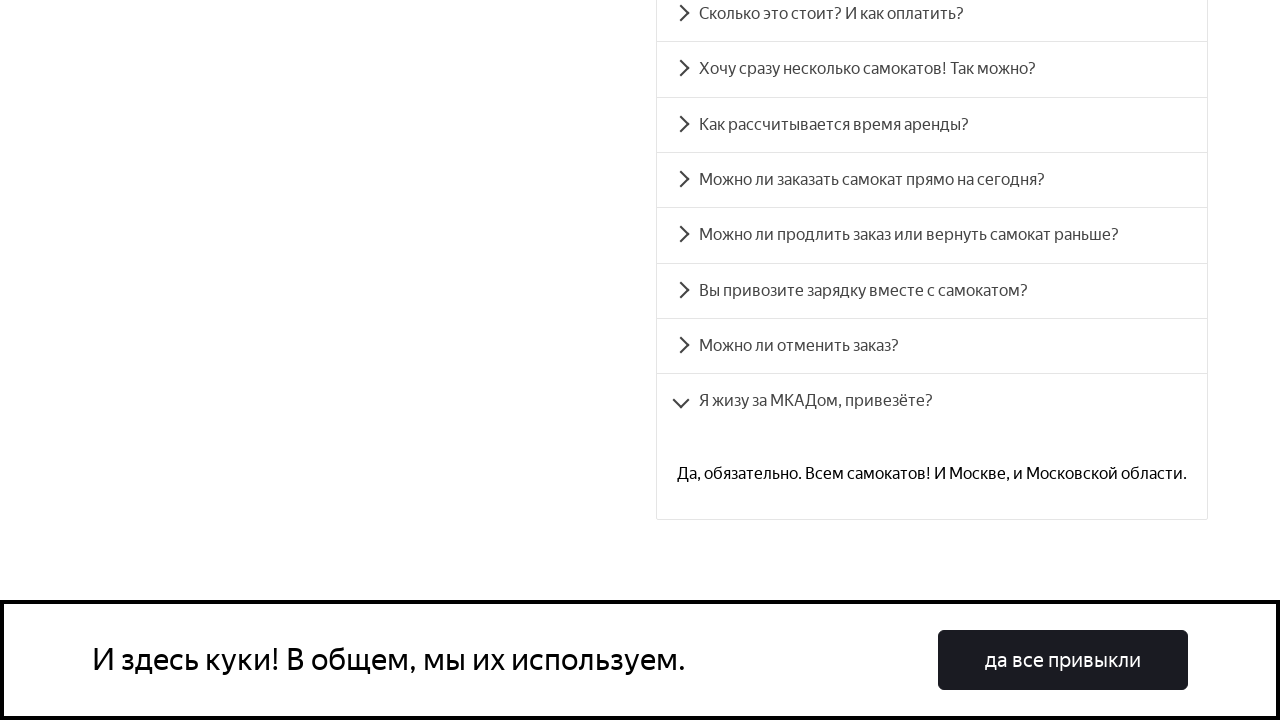

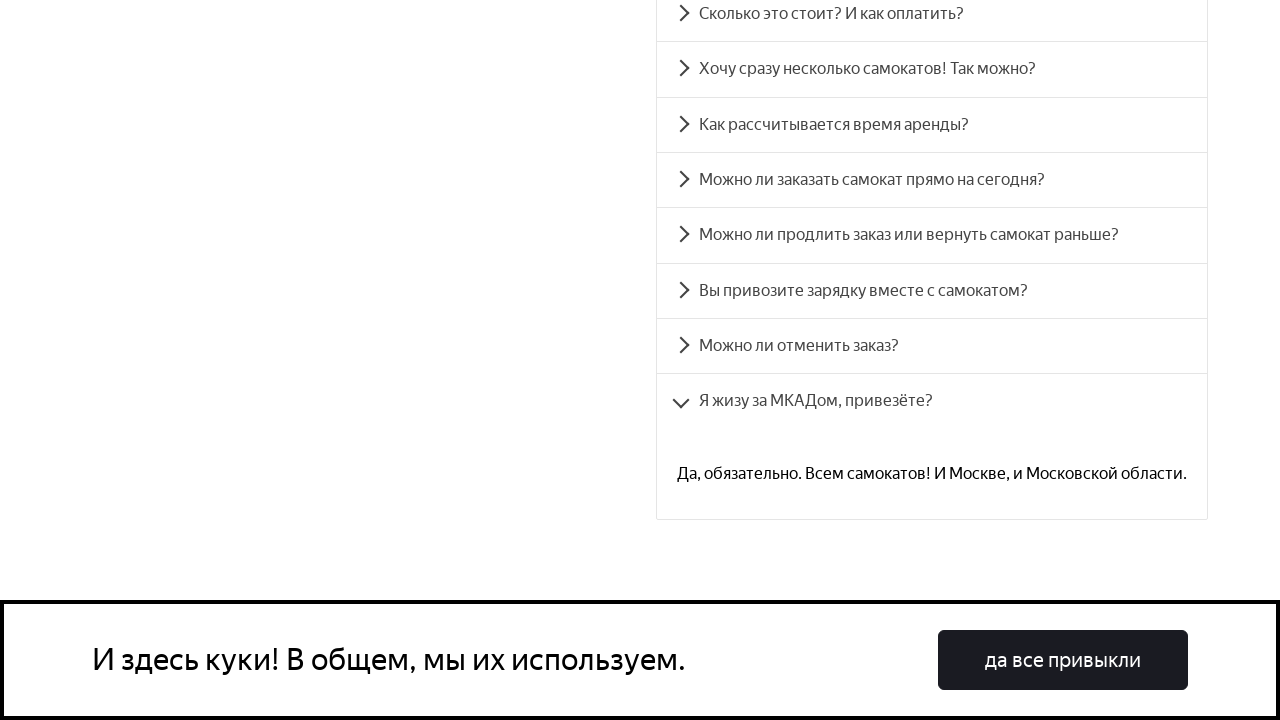